Tests drag and drop functionality within an iframe on the jQuery UI droppable demo page by switching to the iframe context and performing a drag and drop action from a draggable element to a droppable target.

Starting URL: https://jqueryui.com/droppable/

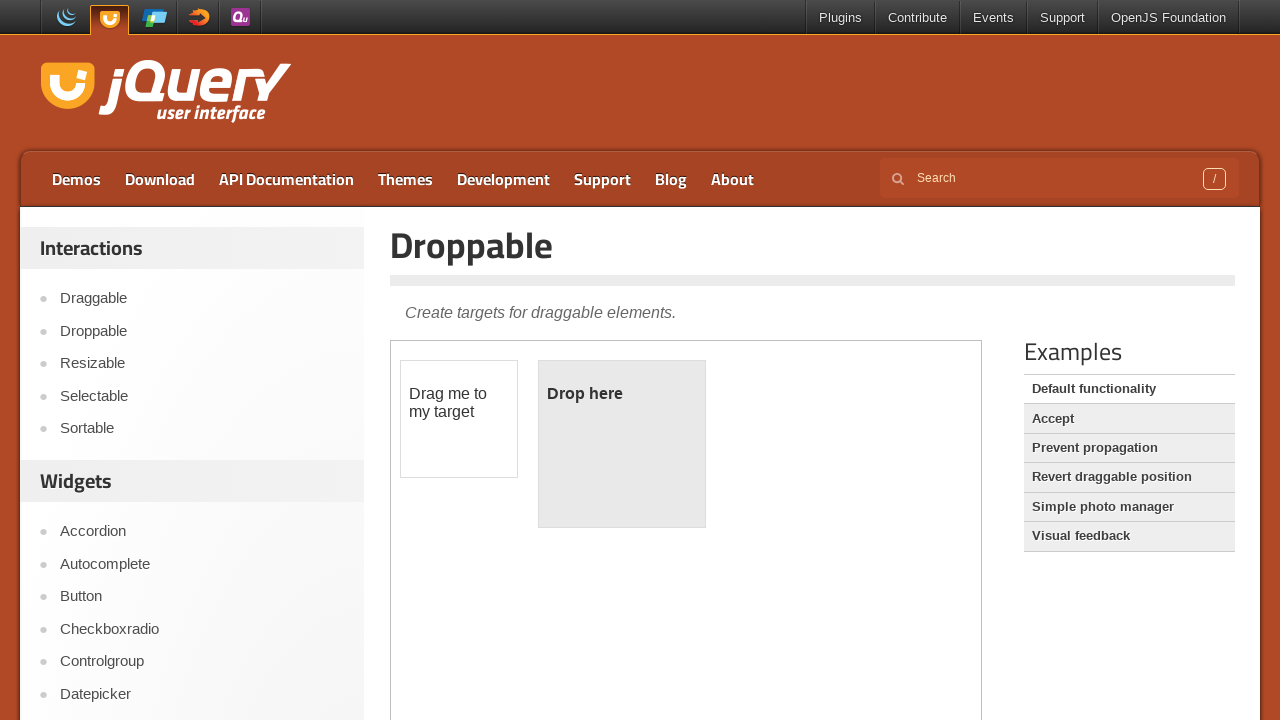

Waited for demo iframe to load
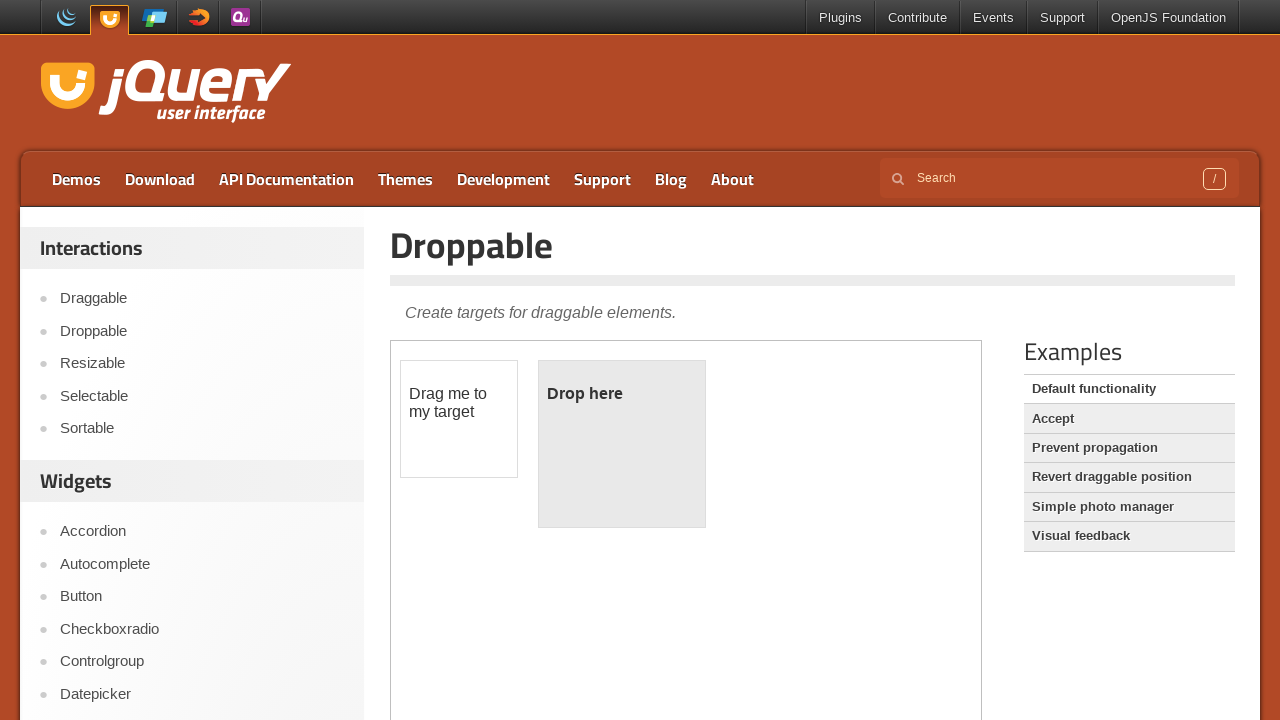

Located and switched context to demo iframe
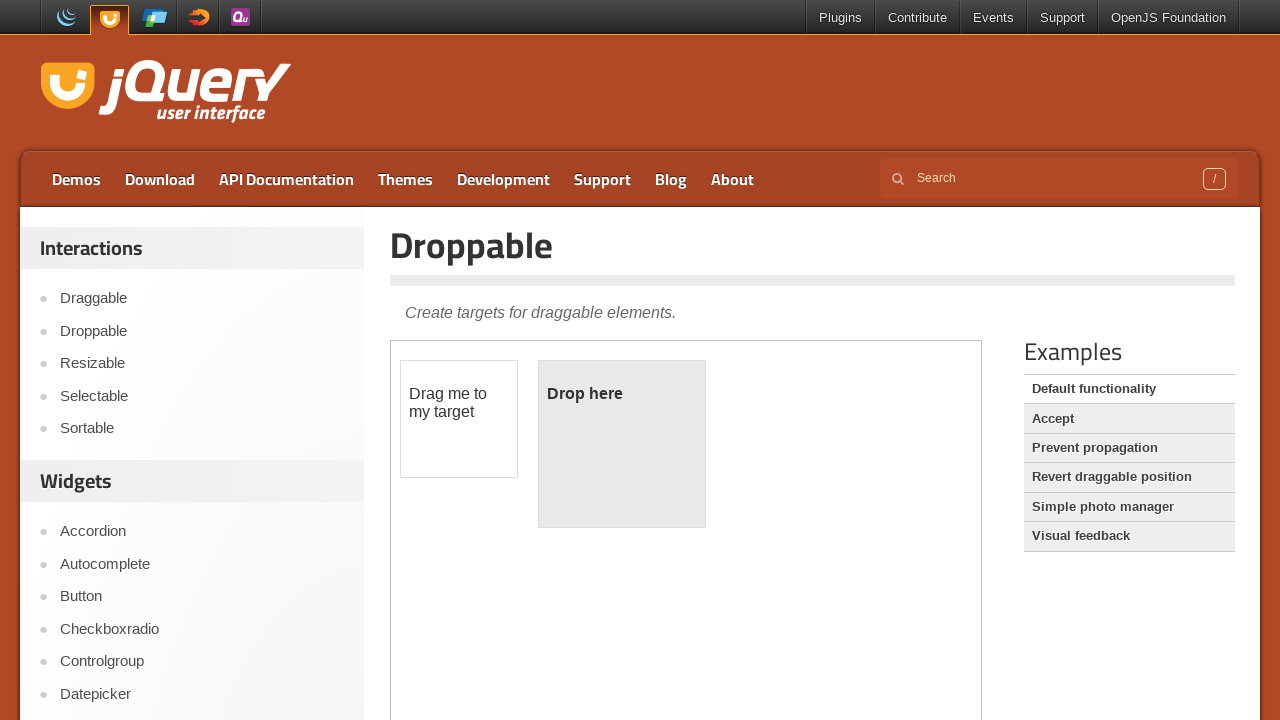

Located draggable element within iframe
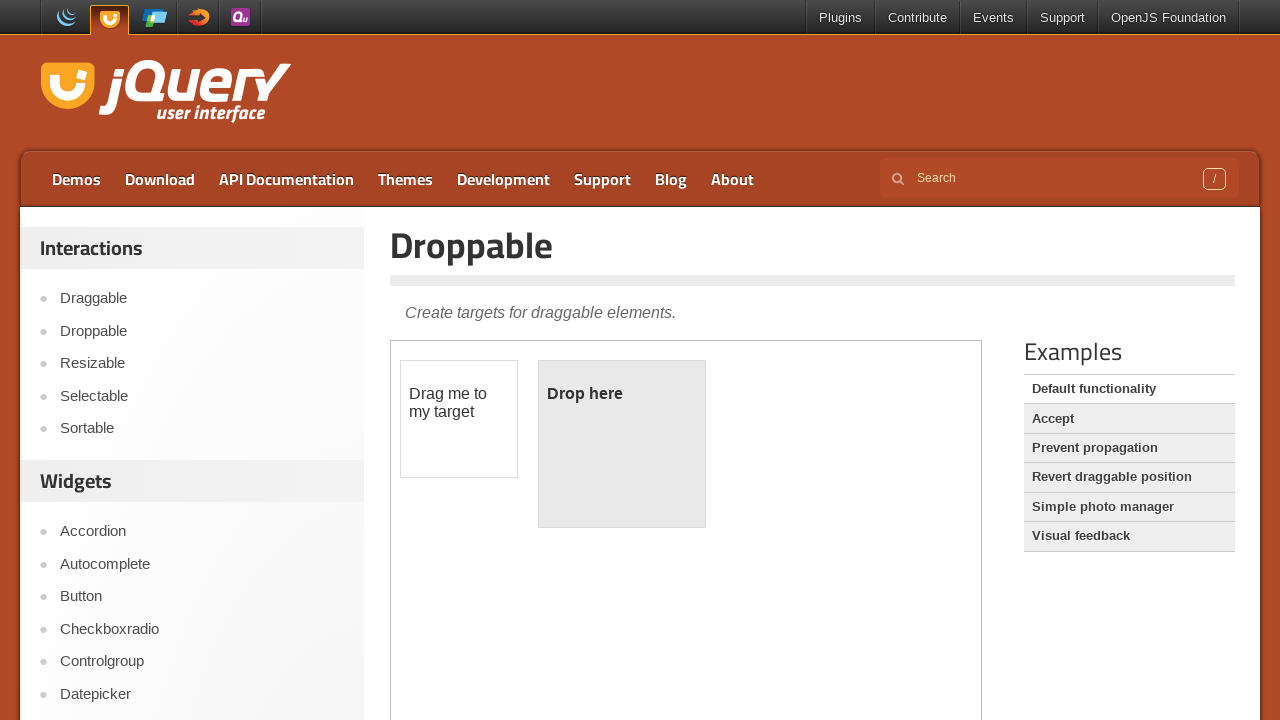

Located droppable element within iframe
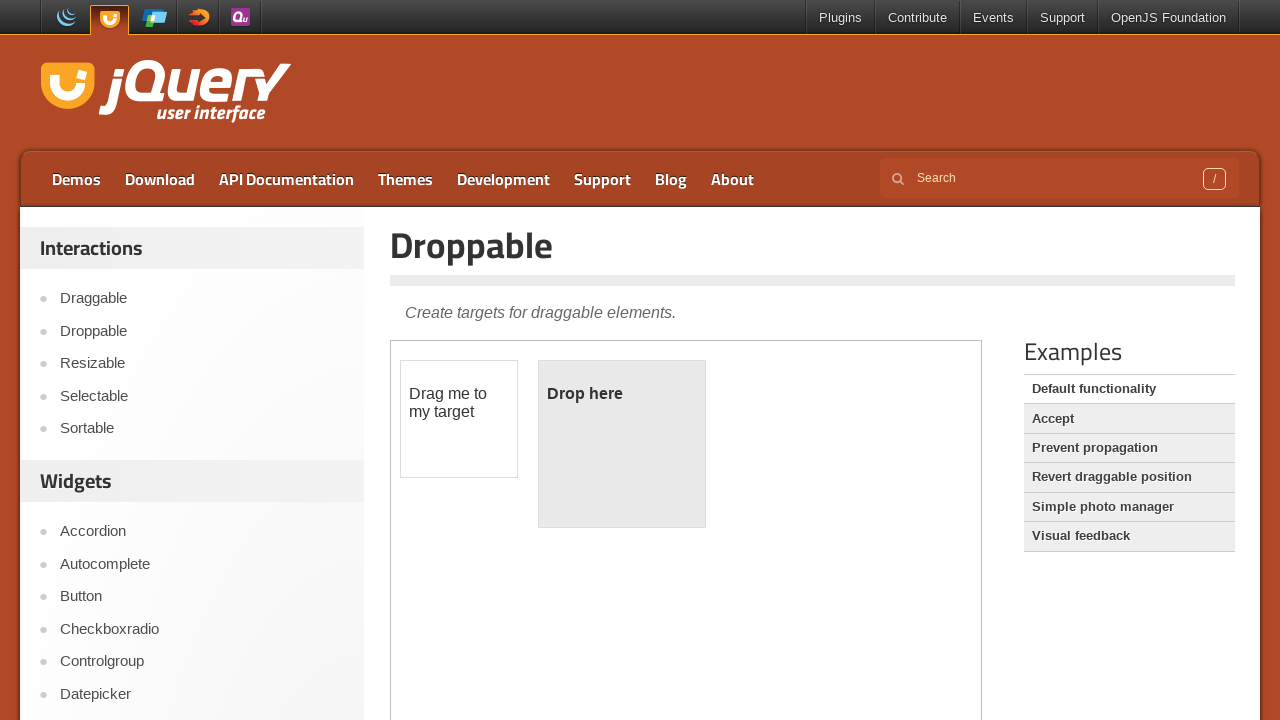

Draggable element is now visible
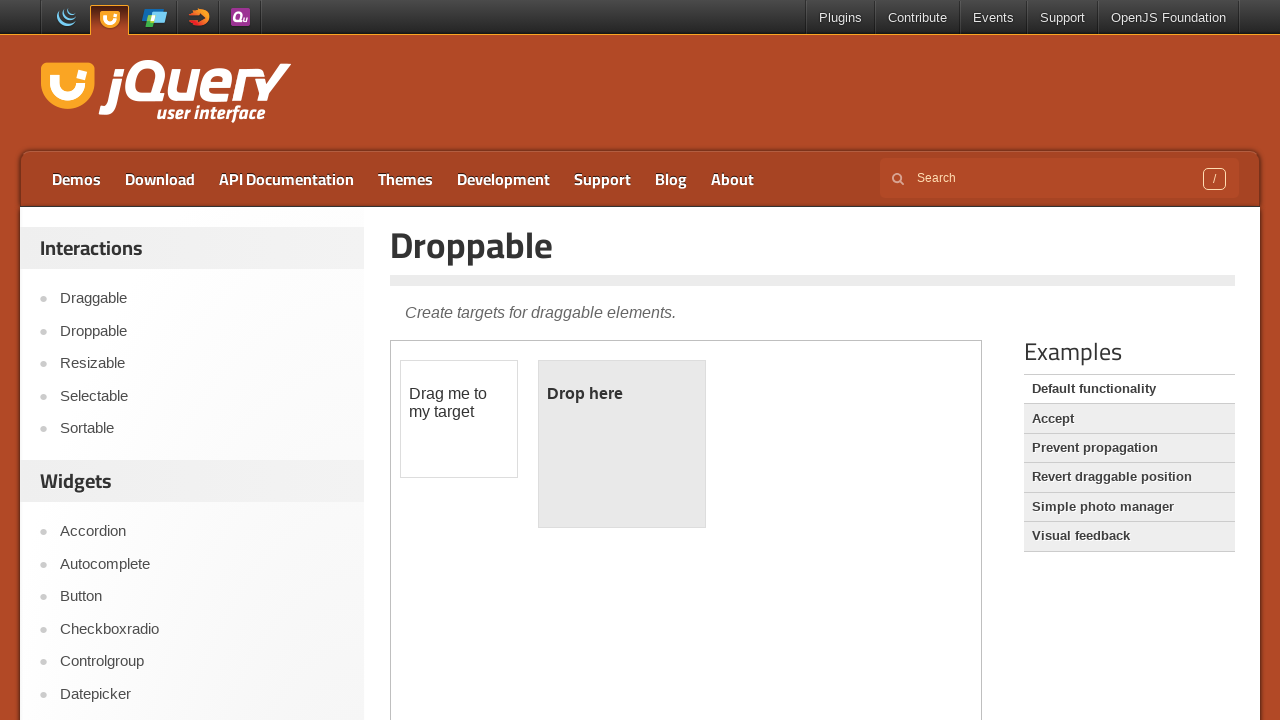

Droppable element is now visible
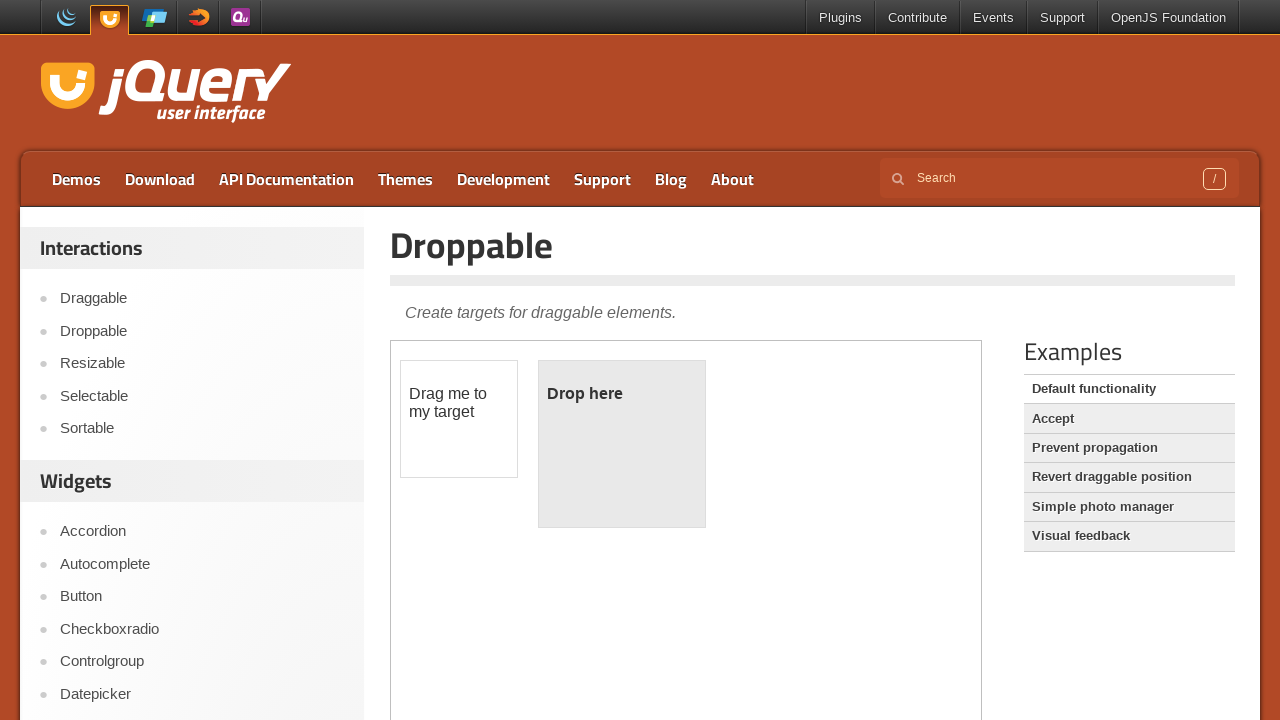

Performed drag and drop from draggable element to droppable target at (622, 444)
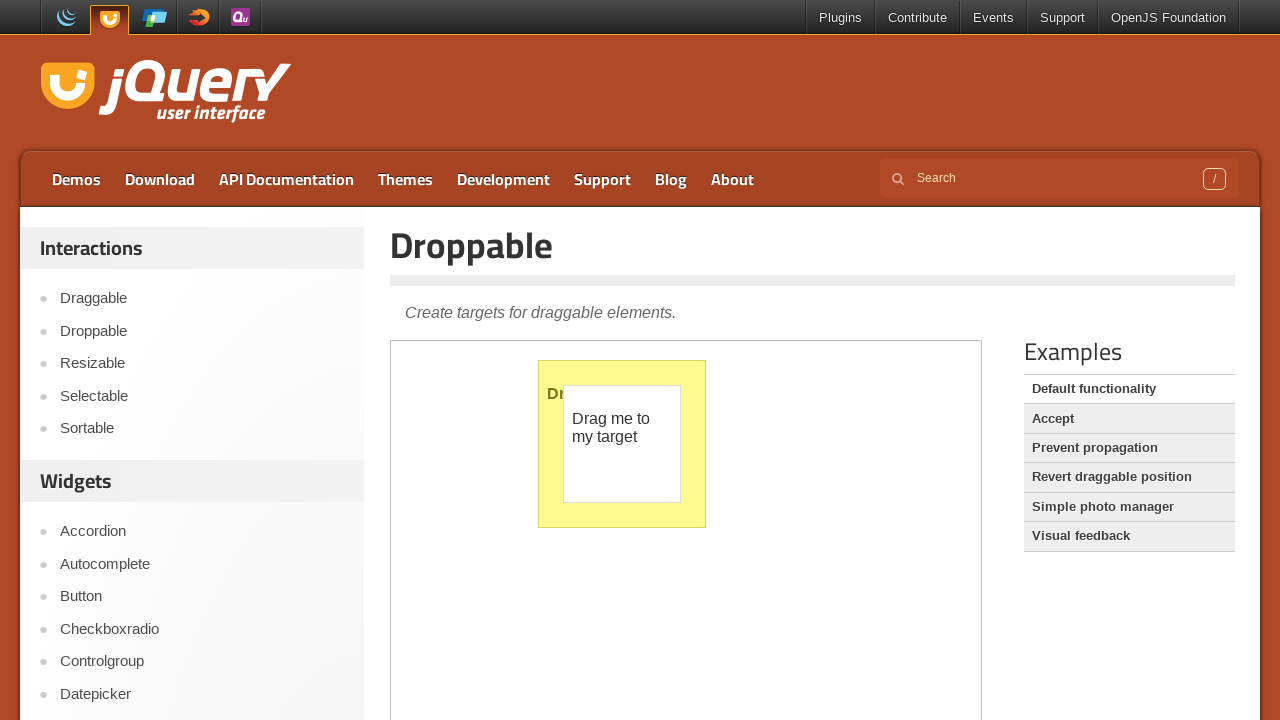

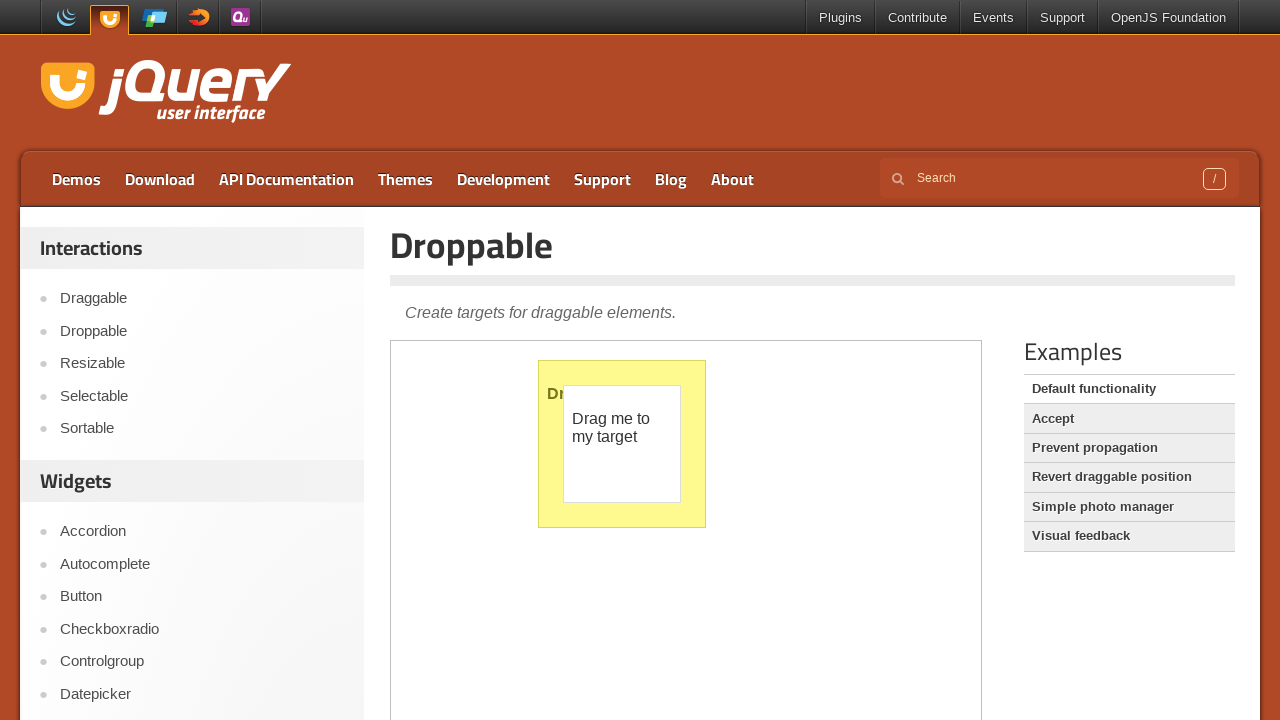